Calculates a mathematical value to find a specific link text, clicks it, then fills out a form with personal information.

Starting URL: http://suninjuly.github.io/find_link_text

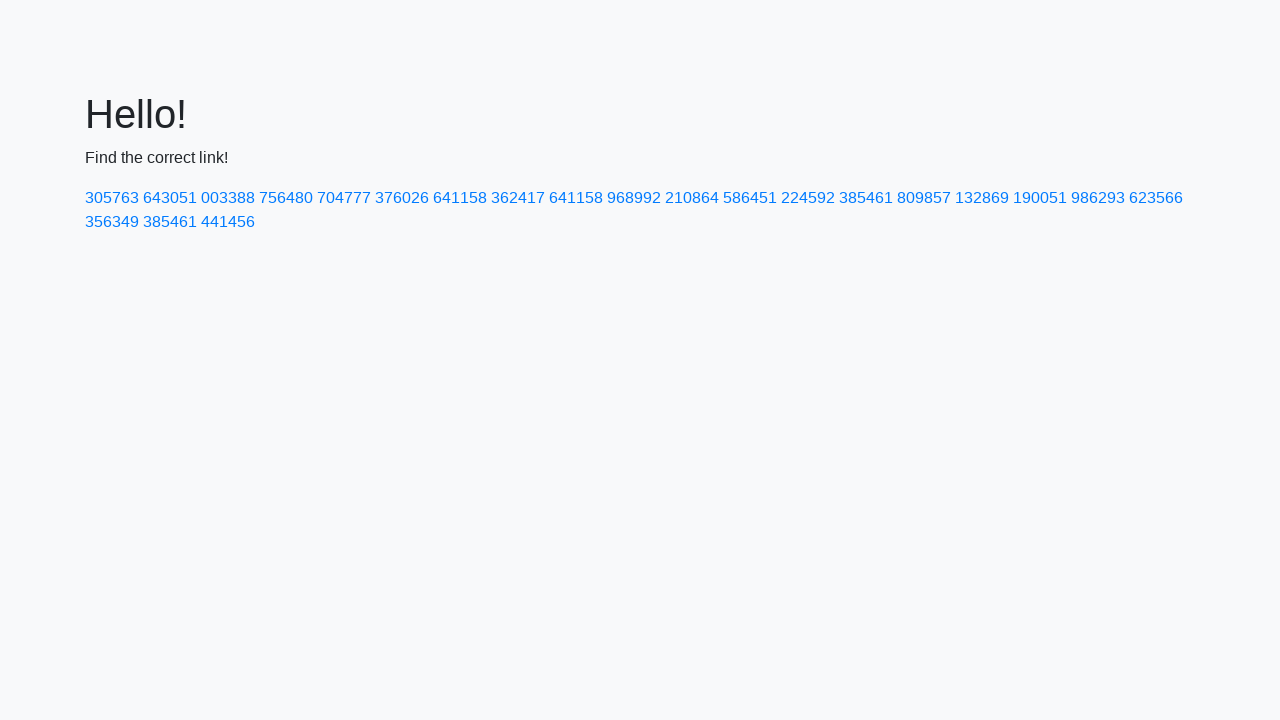

Clicked link with calculated text value: 224592 at (808, 198) on text=224592
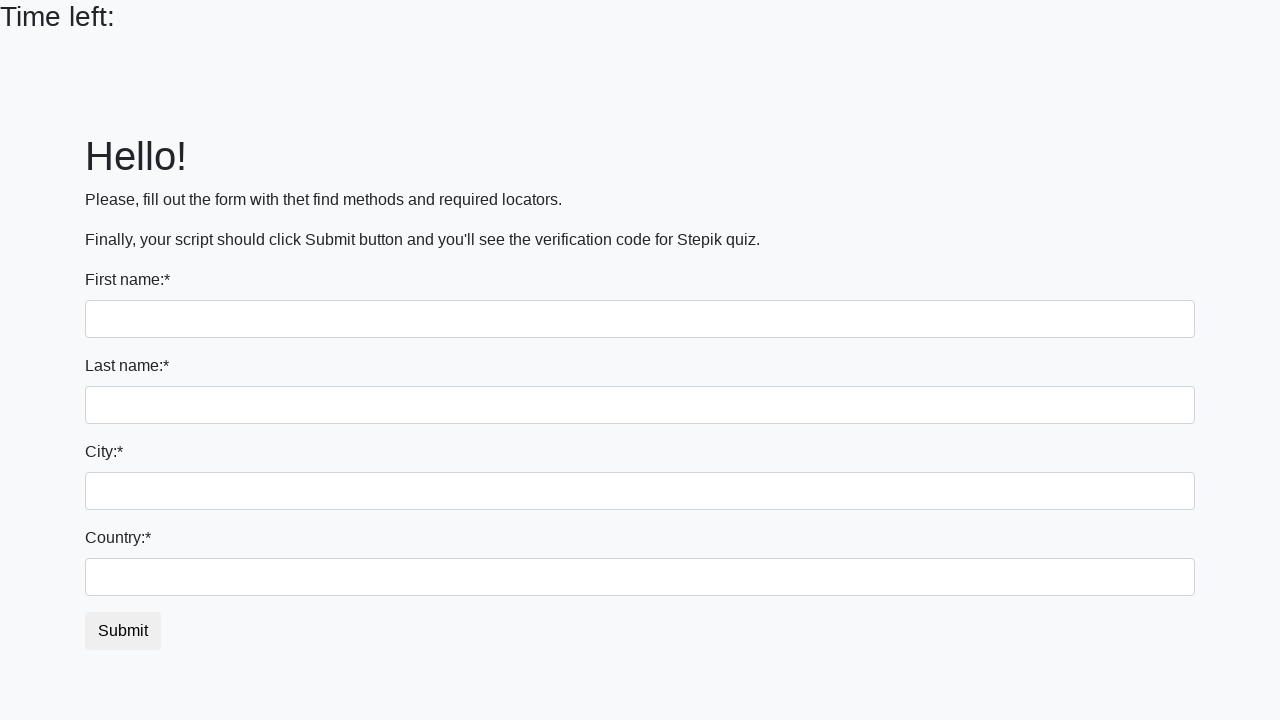

Filled first name input with 'Ivan' on input:first-of-type
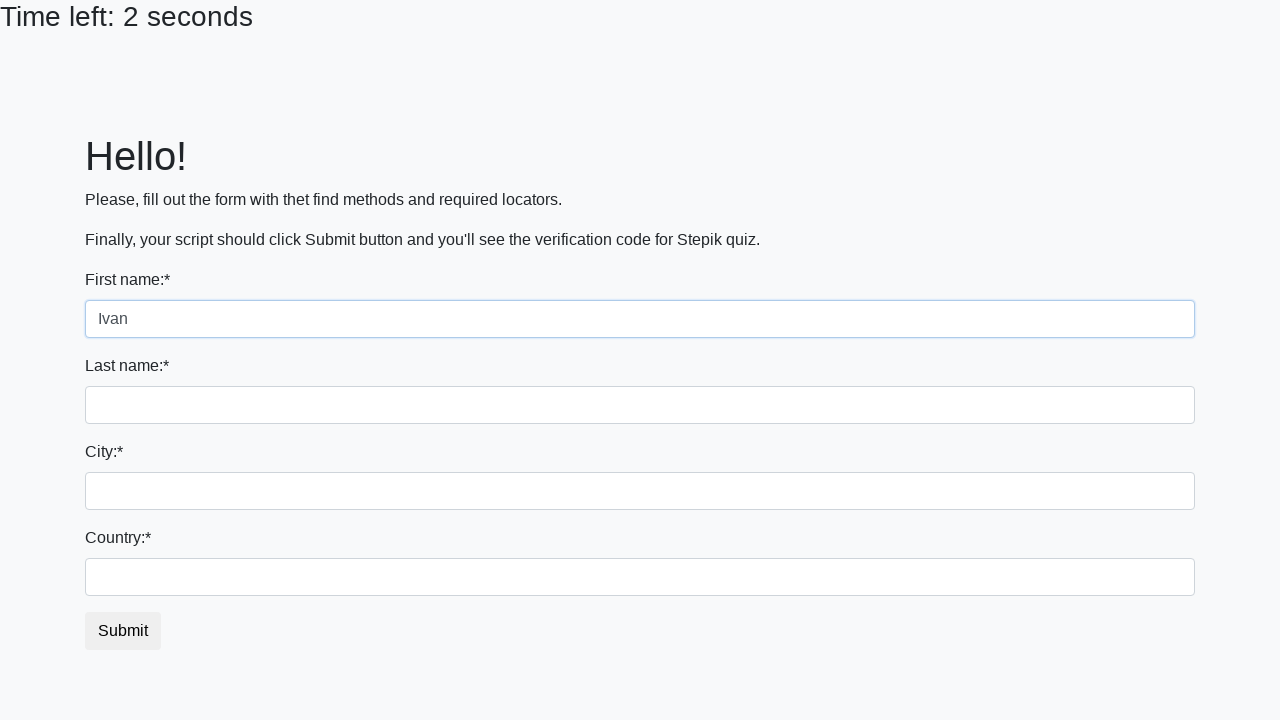

Filled last name input with 'Petrov' on input[name='last_name']
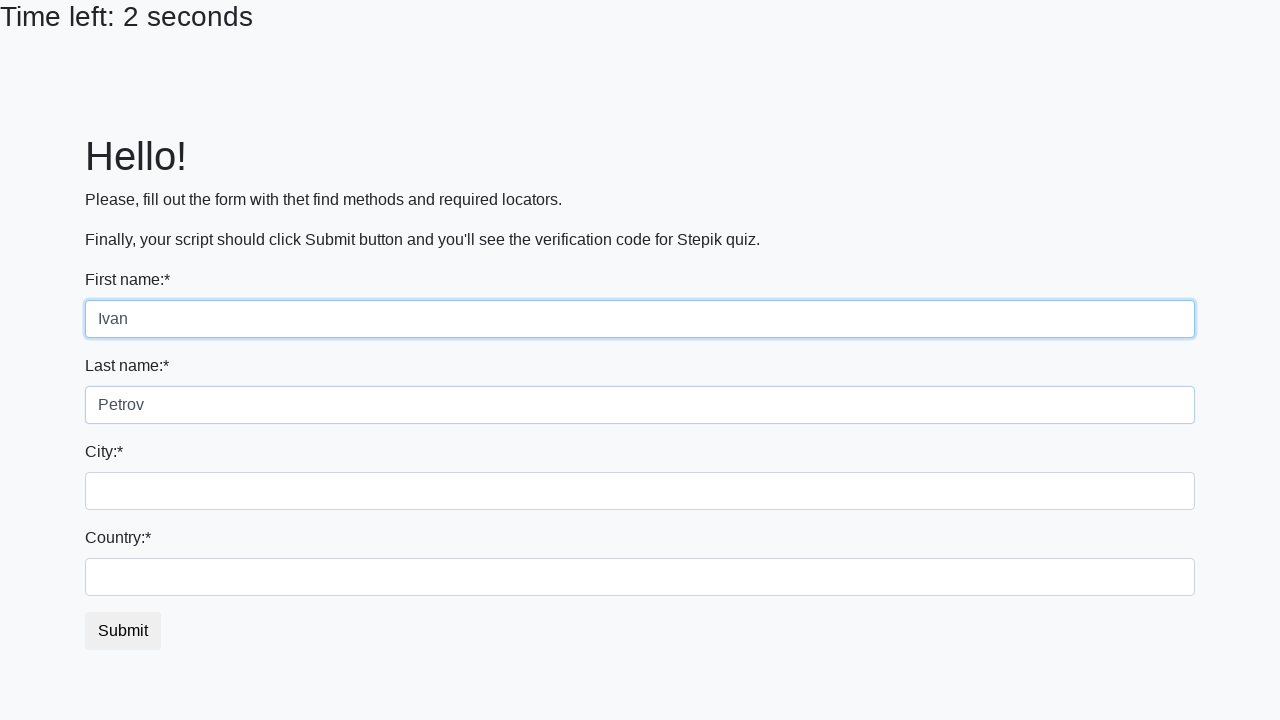

Filled city input with 'Smolensk' on .city
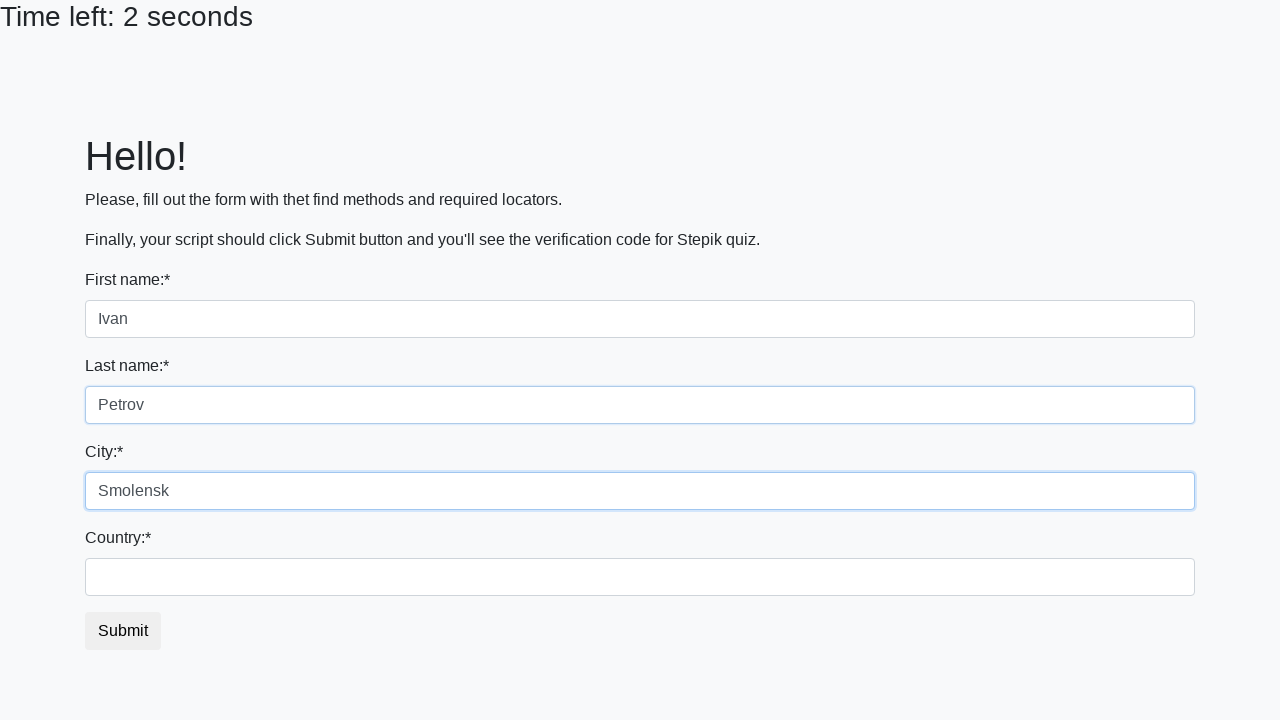

Filled country input with 'Russia' on #country
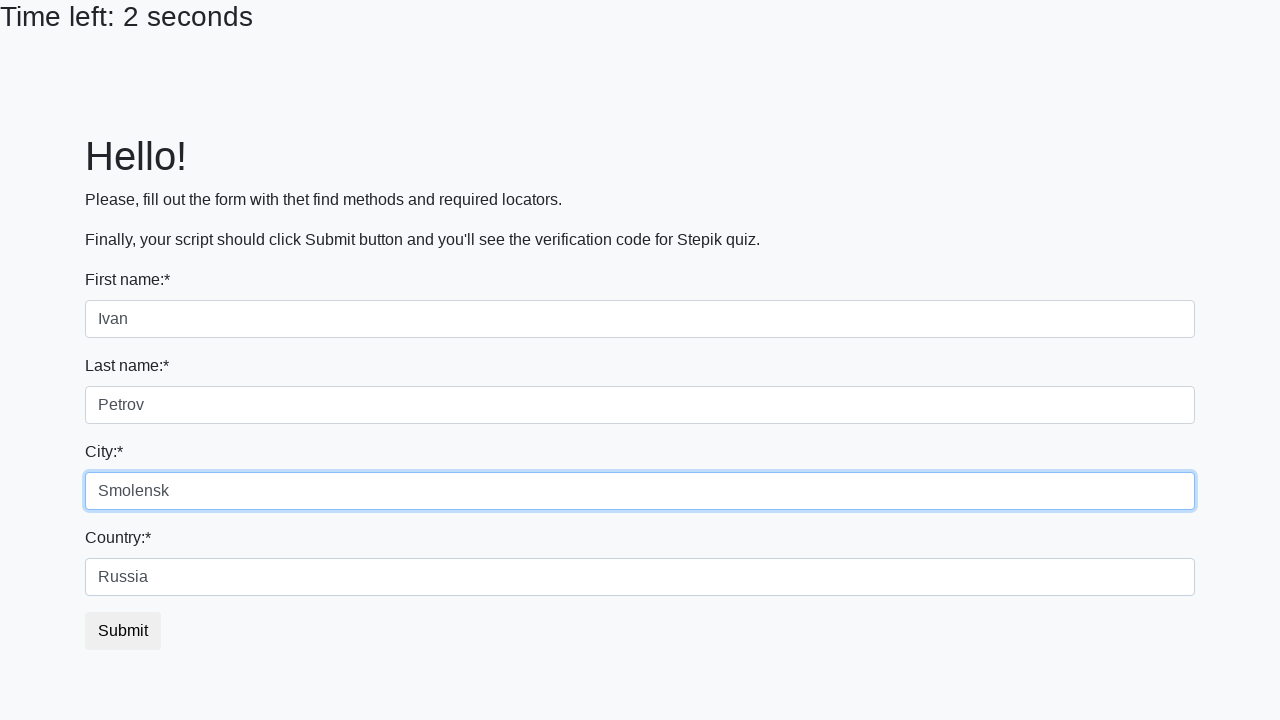

Clicked submit button to complete form at (123, 631) on button.btn
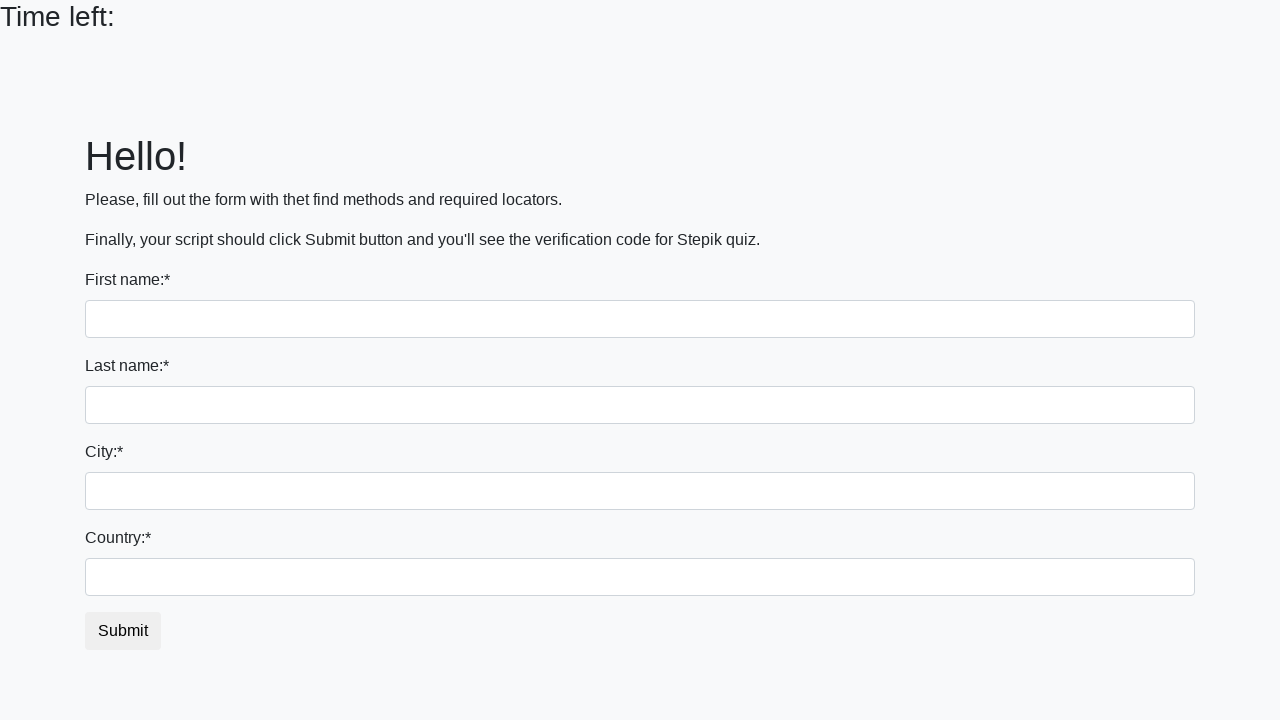

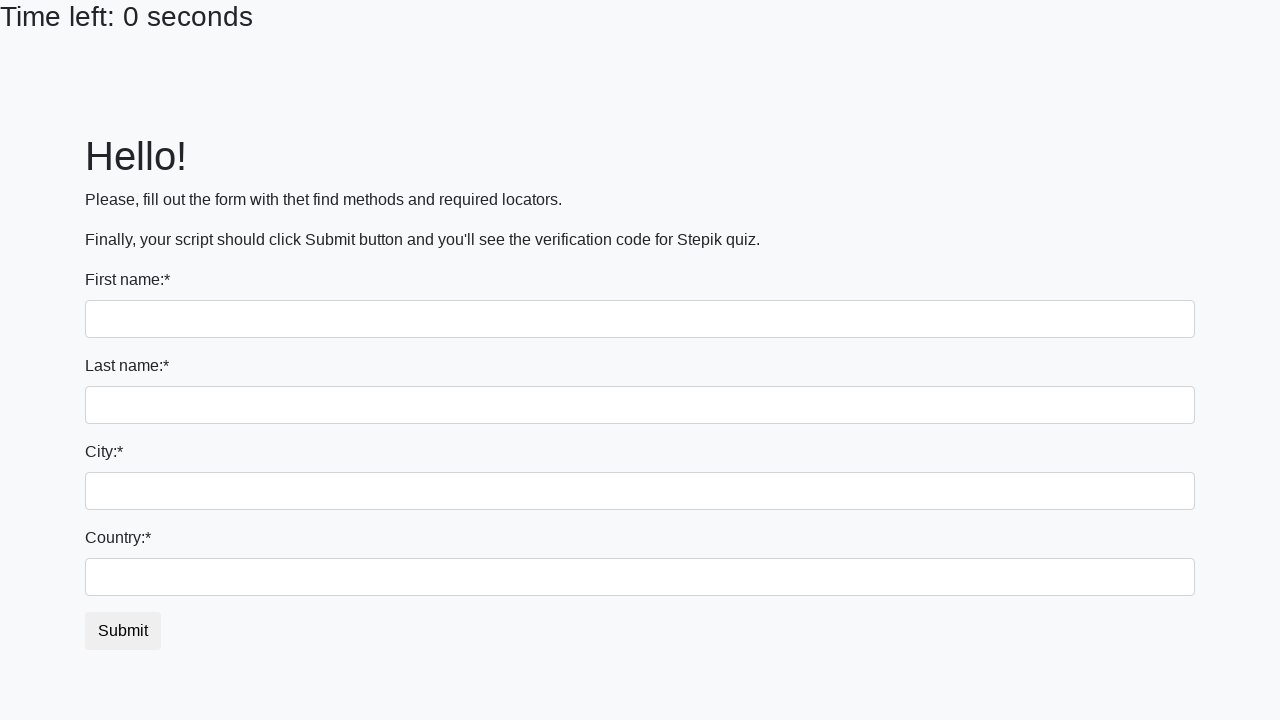